Tests calendar date picker functionality by navigating through months/years to select a specific date (May 25, 2027)

Starting URL: https://www.hyrtutorials.com/p/calendar-practice.html

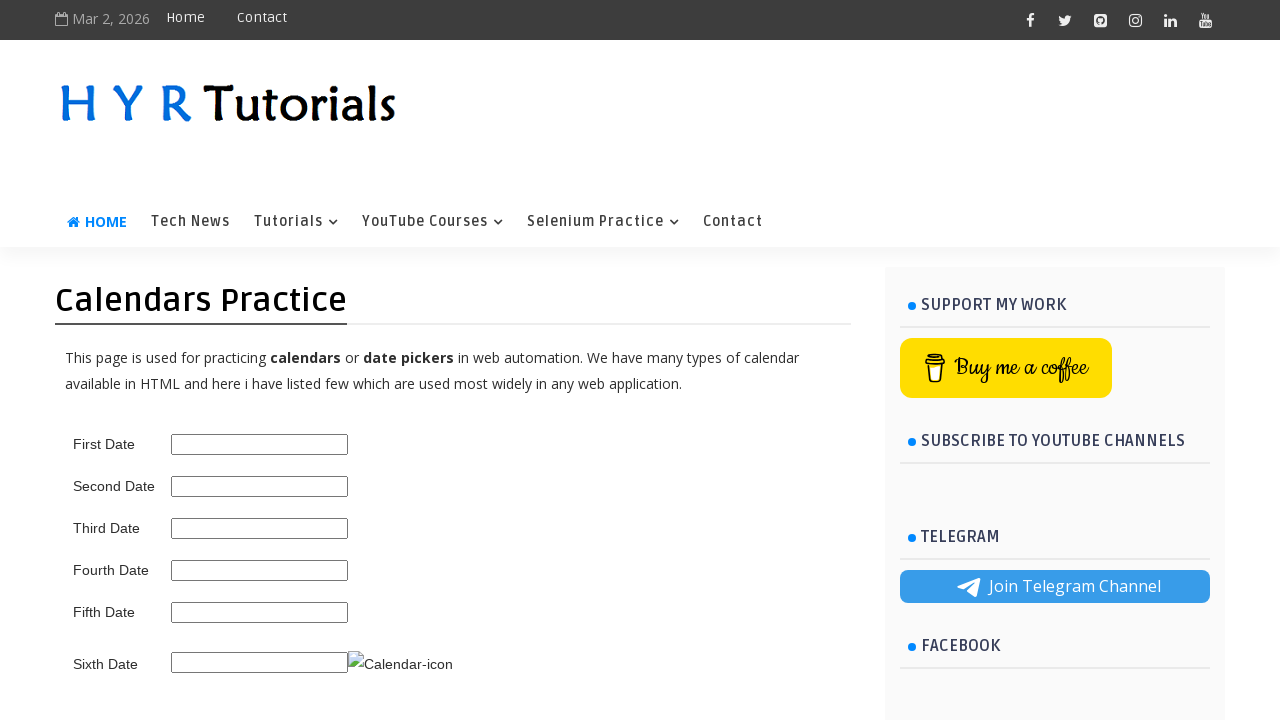

Clicked calendar date picker trigger to open calendar at (400, 664) on .ui-datepicker-trigger
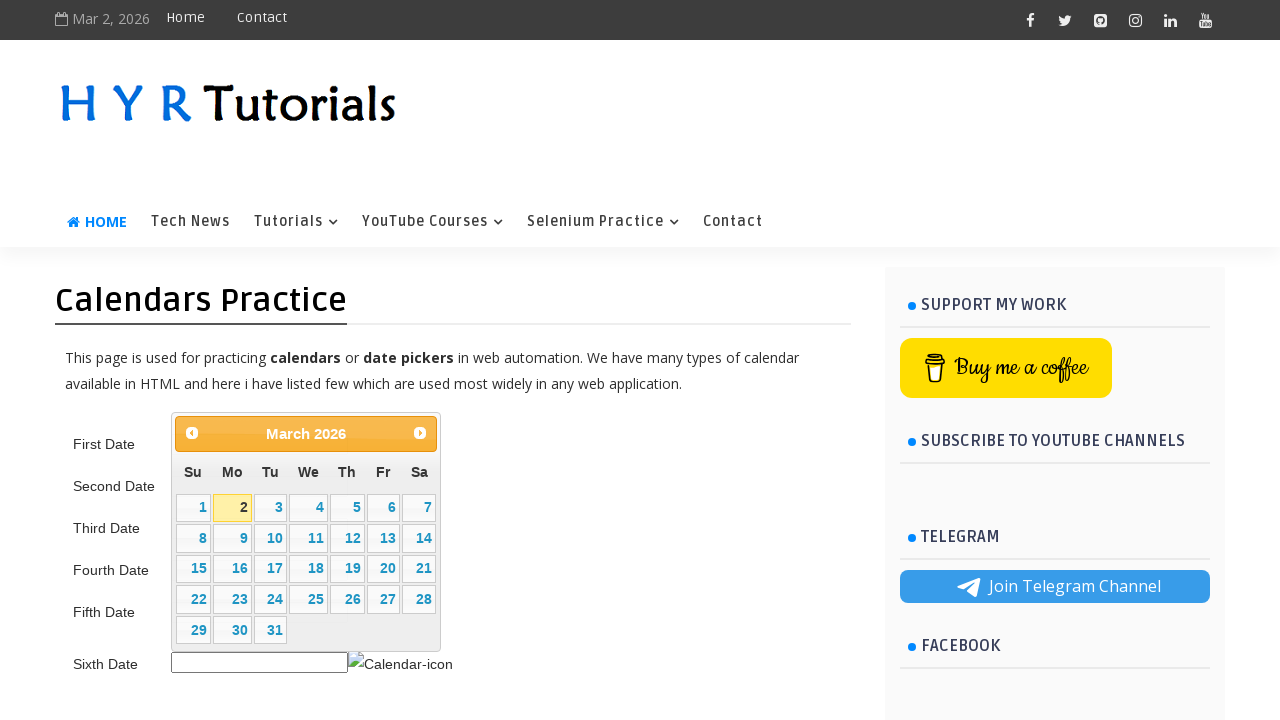

Located month picker element
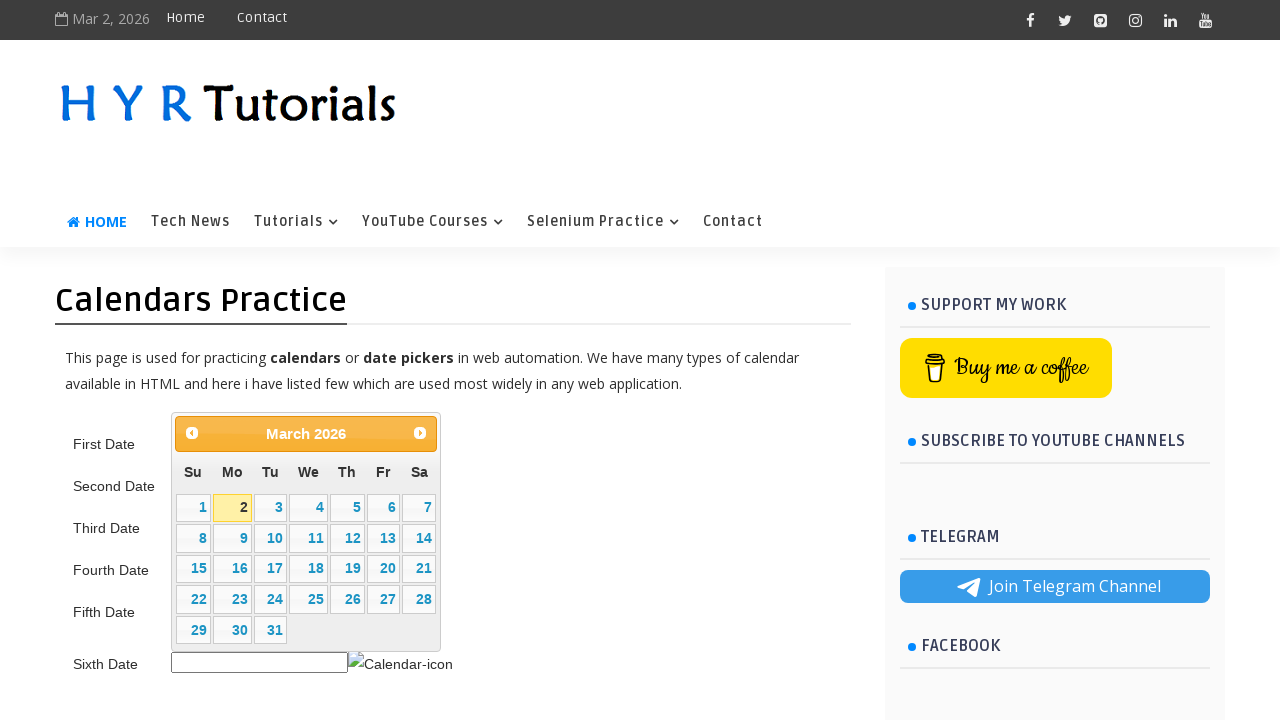

Located year picker element
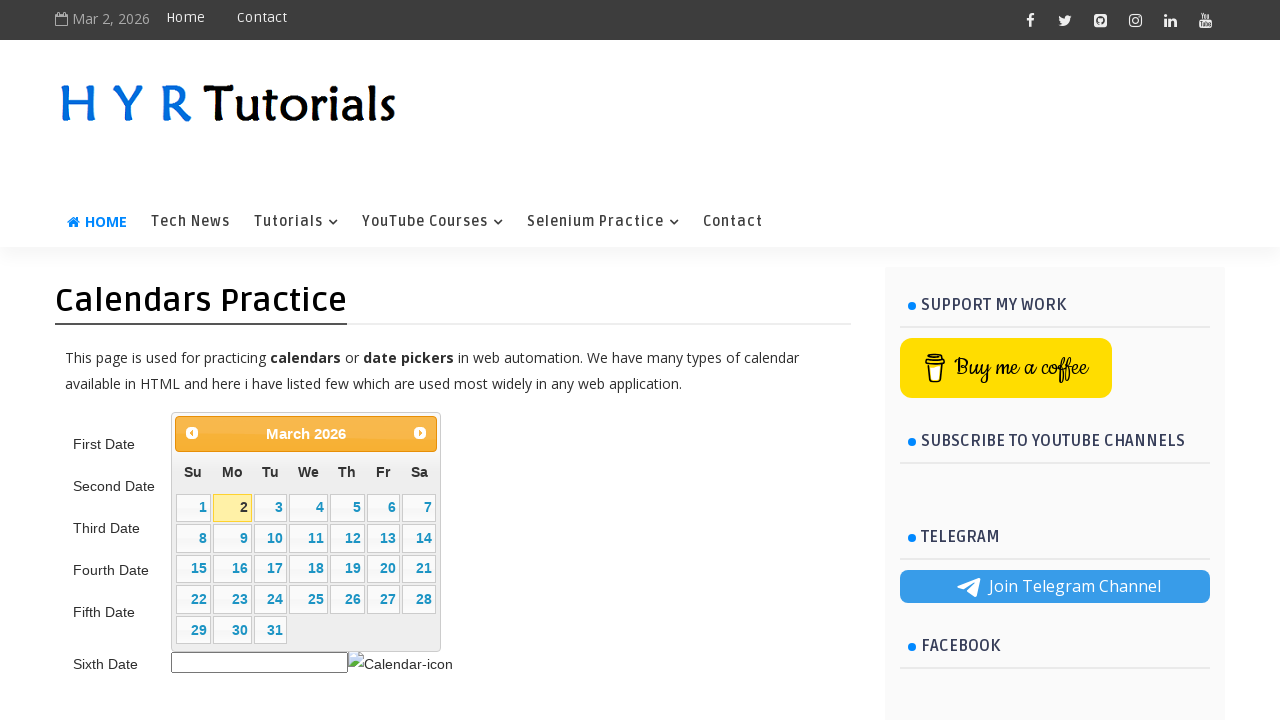

Clicked Next button to navigate calendar (current month: April, current year: 2026) at (420, 433) on internal:text="Next"i
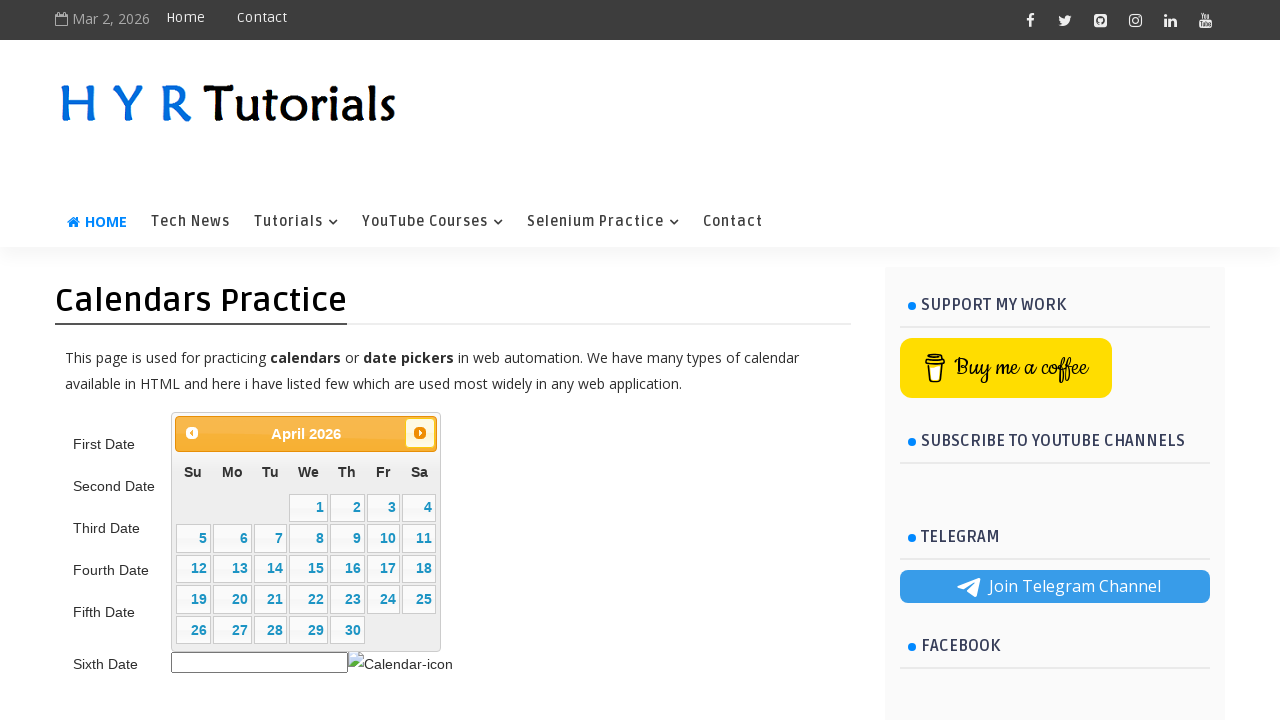

Clicked Next button to navigate calendar (current month: May, current year: 2026) at (420, 433) on internal:text="Next"i
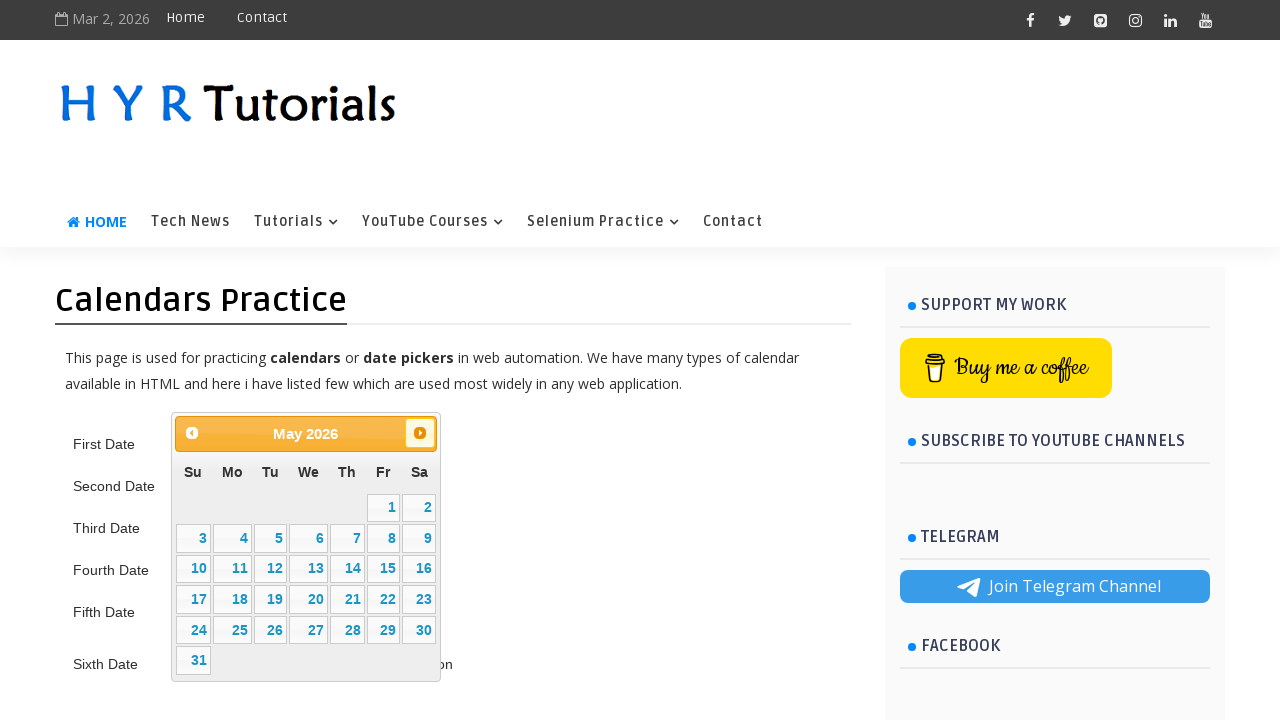

Clicked Next button to navigate calendar (current month: June, current year: 2026) at (420, 433) on internal:text="Next"i
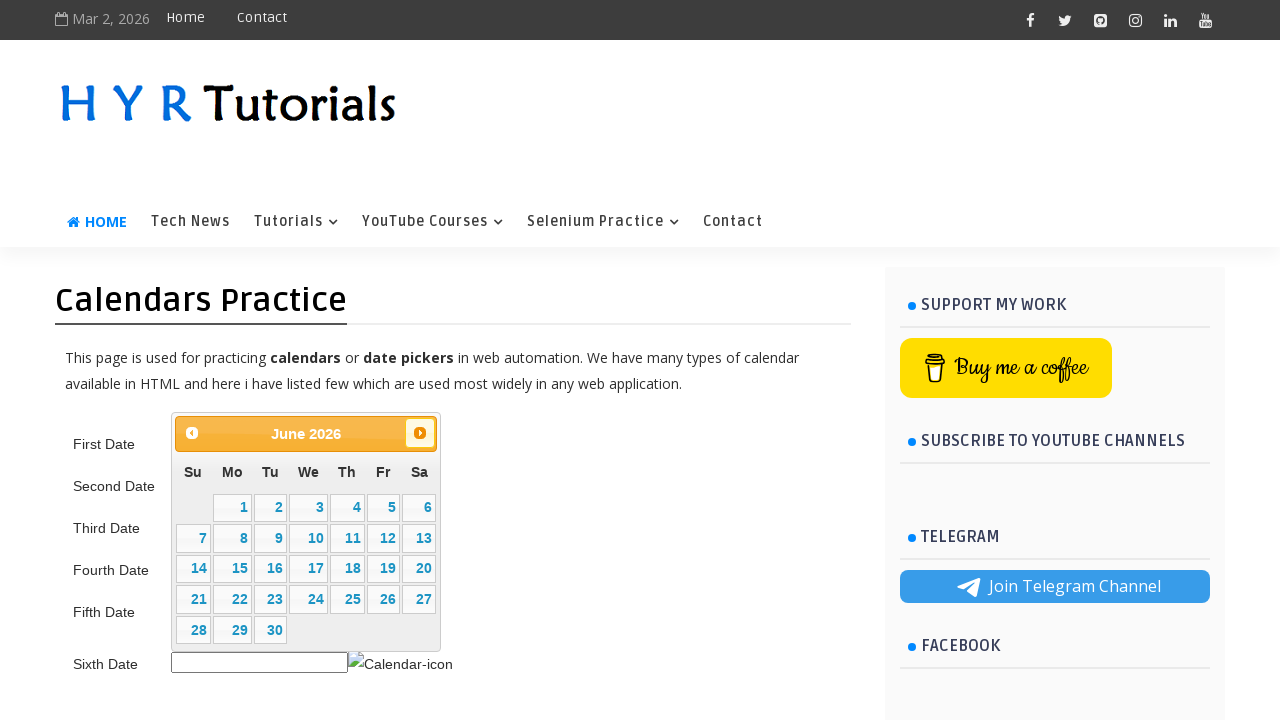

Clicked Next button to navigate calendar (current month: July, current year: 2026) at (420, 433) on internal:text="Next"i
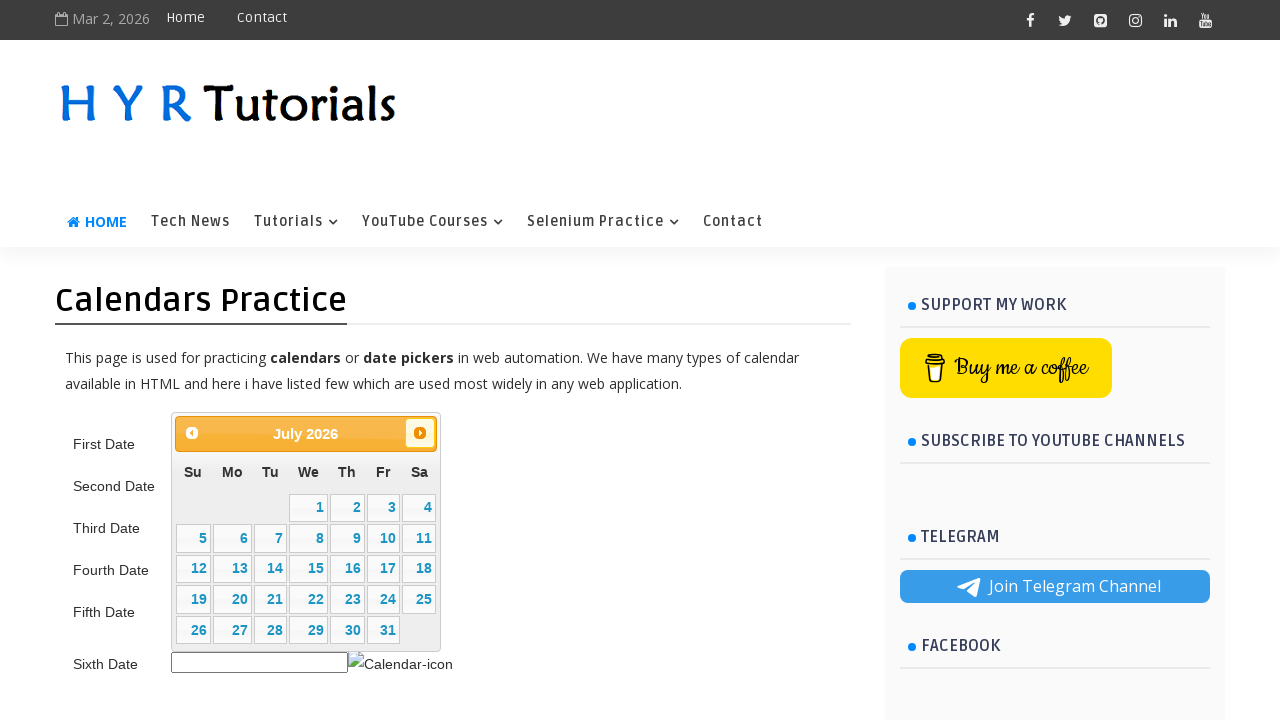

Clicked Next button to navigate calendar (current month: August, current year: 2026) at (420, 433) on internal:text="Next"i
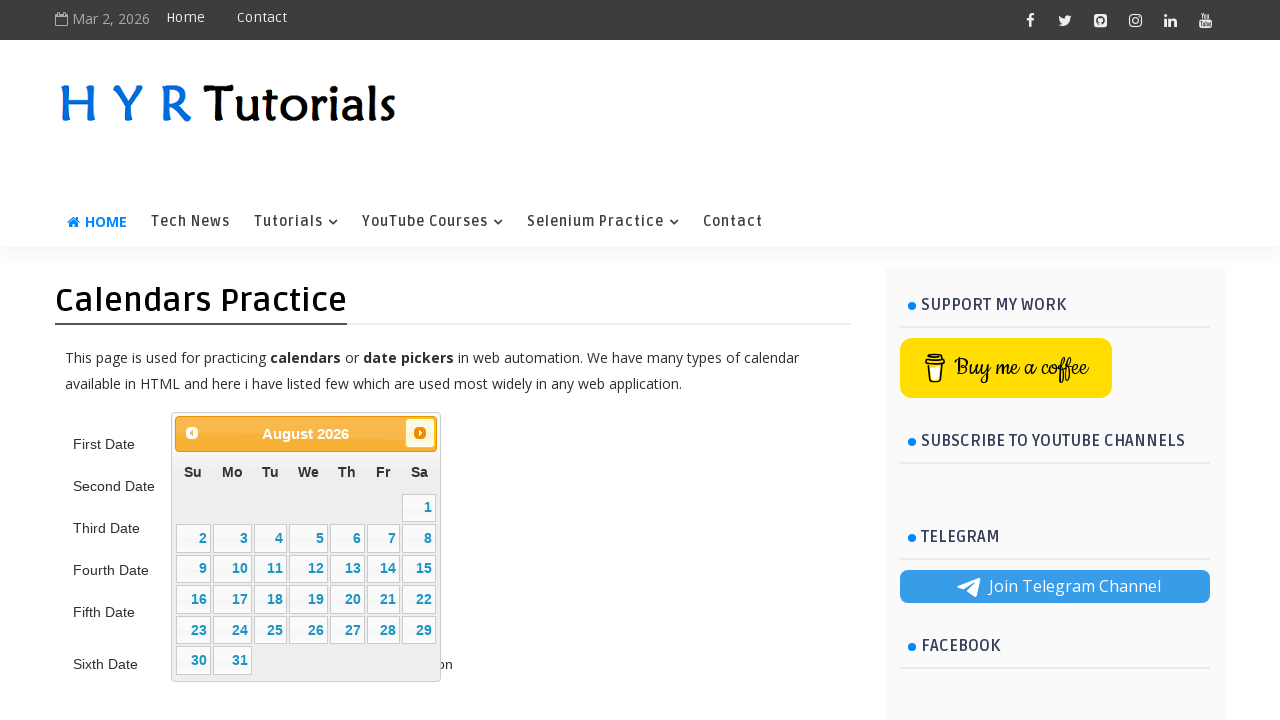

Clicked Next button to navigate calendar (current month: September, current year: 2026) at (420, 433) on internal:text="Next"i
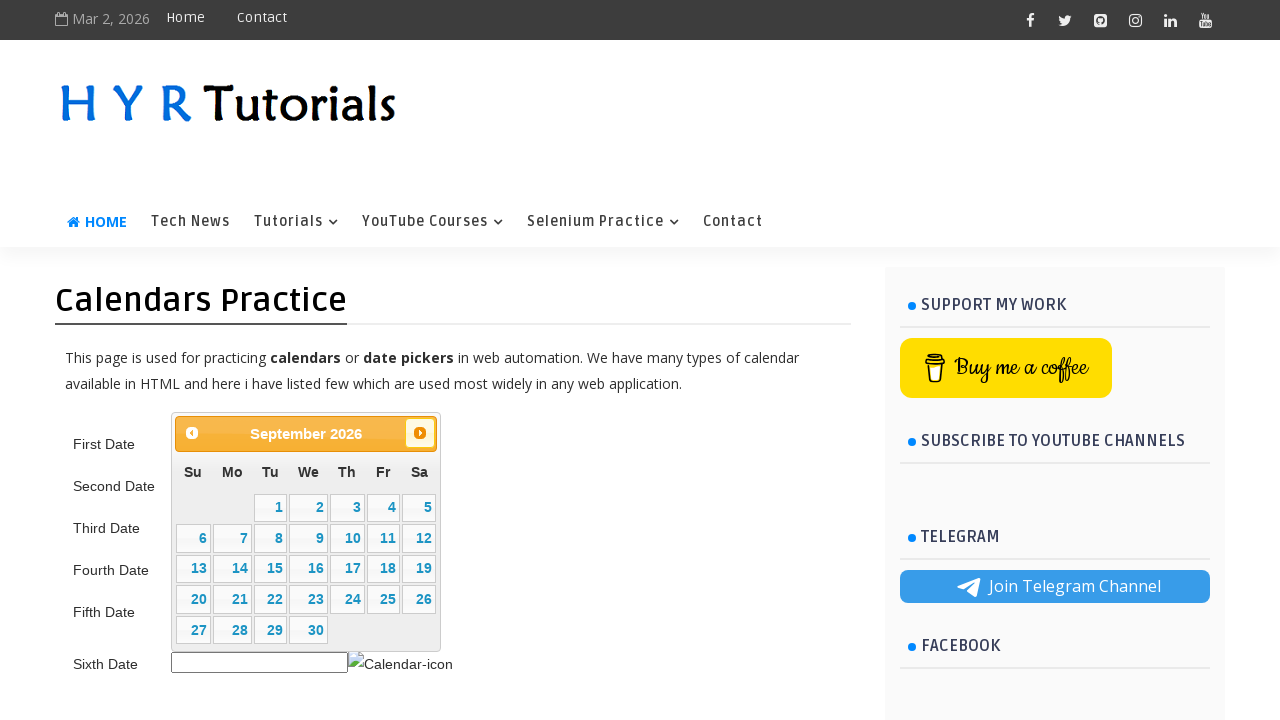

Clicked Next button to navigate calendar (current month: October, current year: 2026) at (420, 433) on internal:text="Next"i
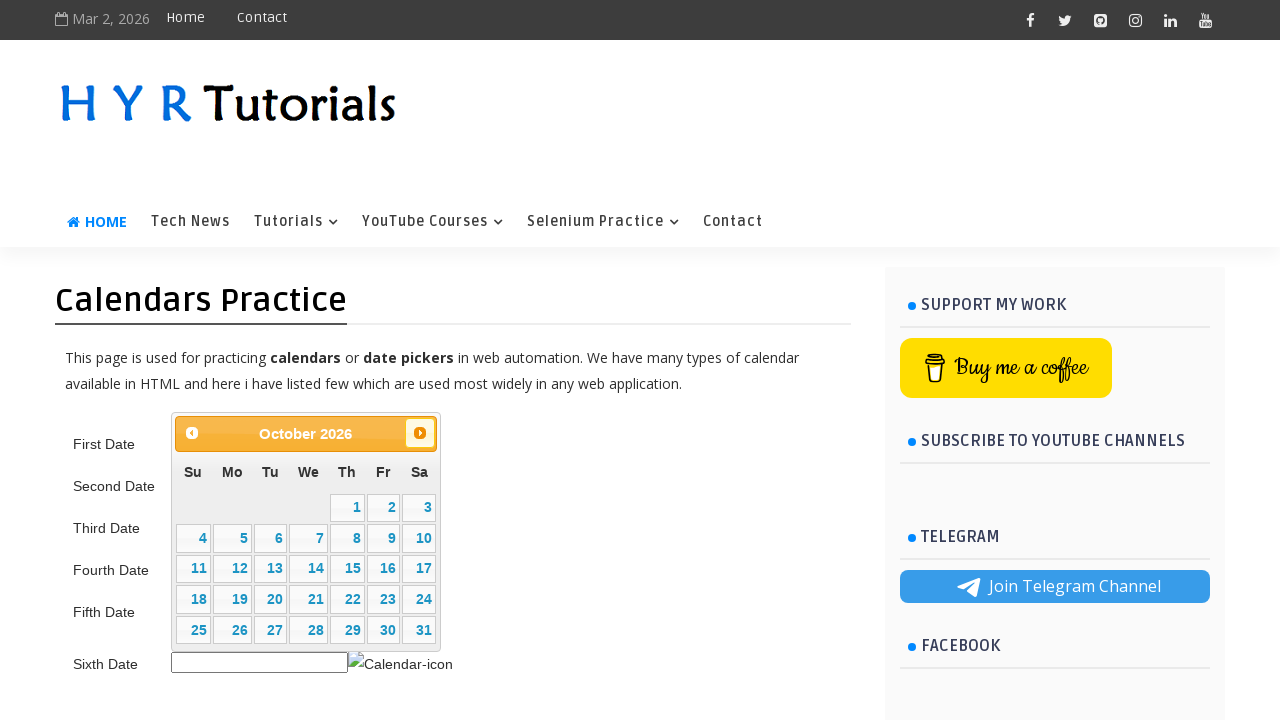

Clicked Next button to navigate calendar (current month: November, current year: 2026) at (420, 433) on internal:text="Next"i
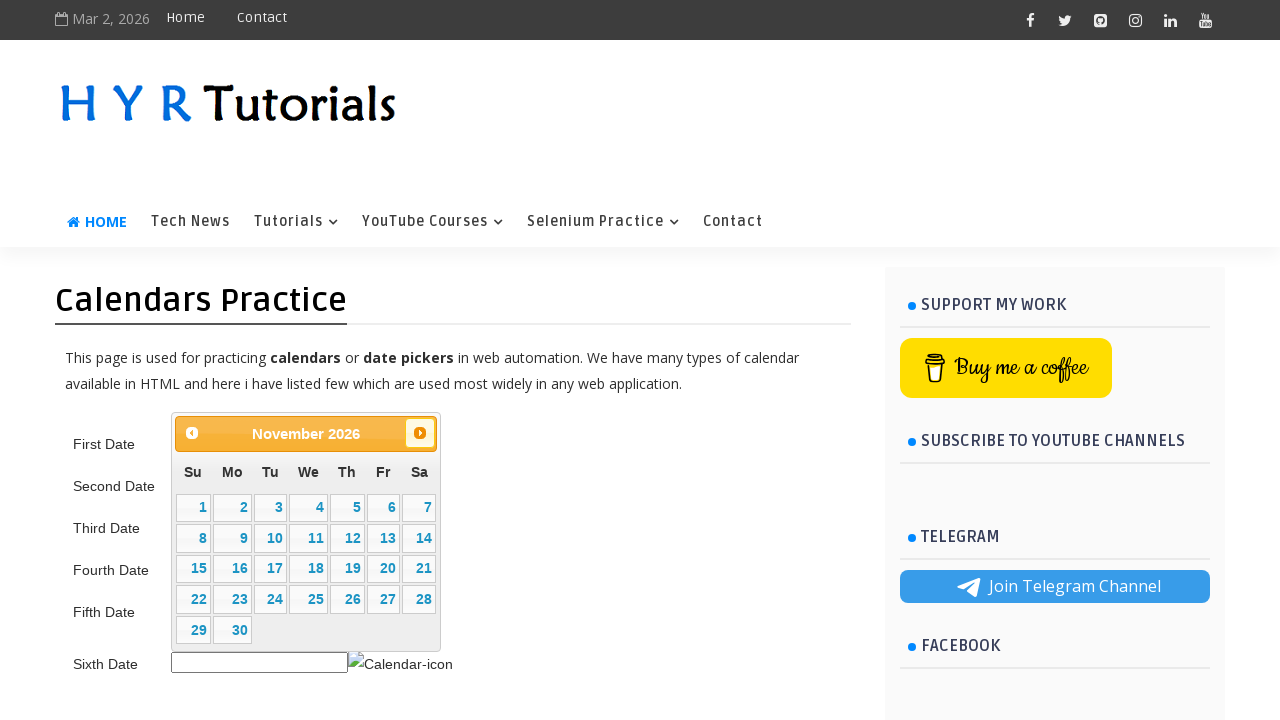

Clicked Next button to navigate calendar (current month: December, current year: 2026) at (420, 433) on internal:text="Next"i
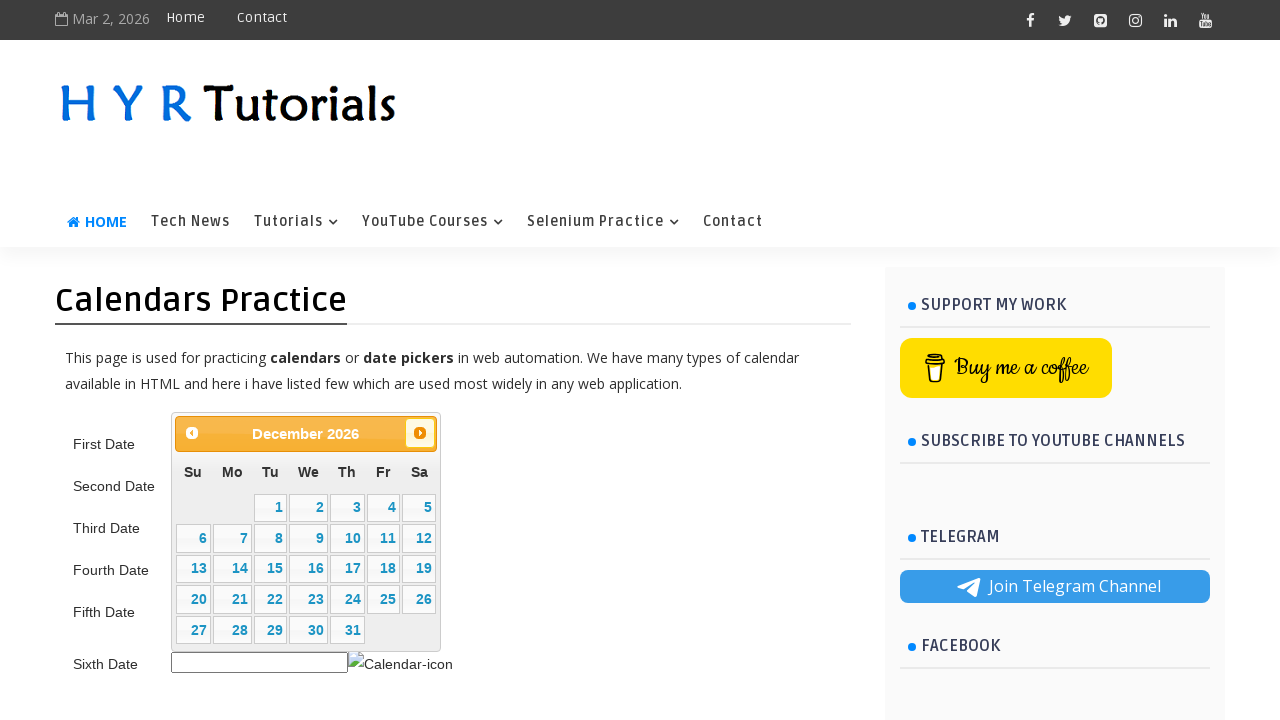

Clicked Next button to navigate calendar (current month: January, current year: 2027) at (420, 433) on internal:text="Next"i
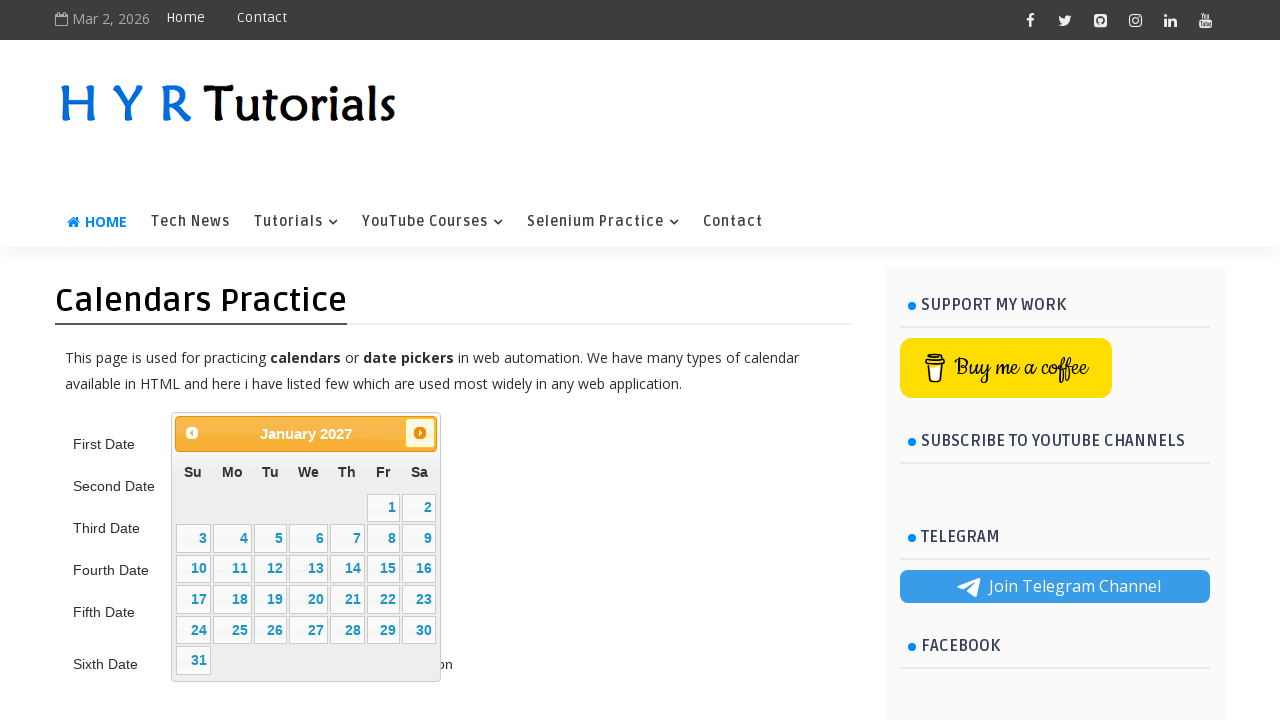

Clicked Next button to navigate calendar (current month: February, current year: 2027) at (420, 433) on internal:text="Next"i
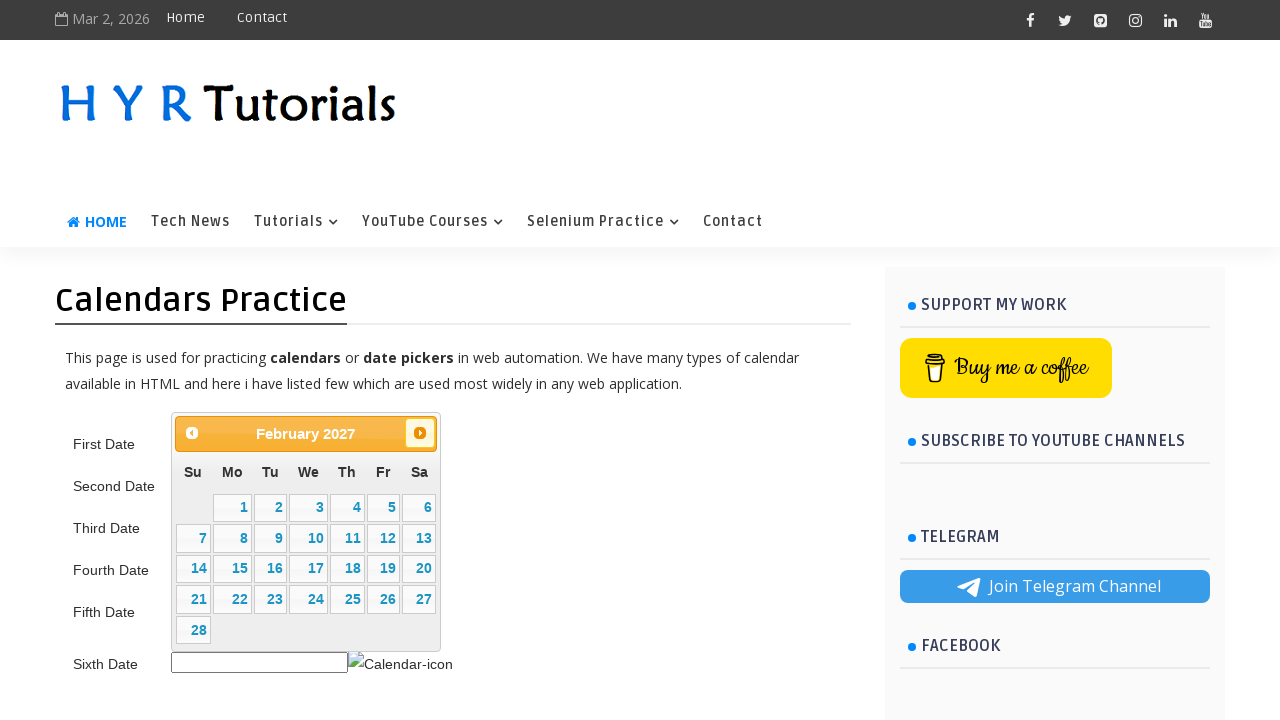

Clicked Next button to navigate calendar (current month: March, current year: 2027) at (420, 433) on internal:text="Next"i
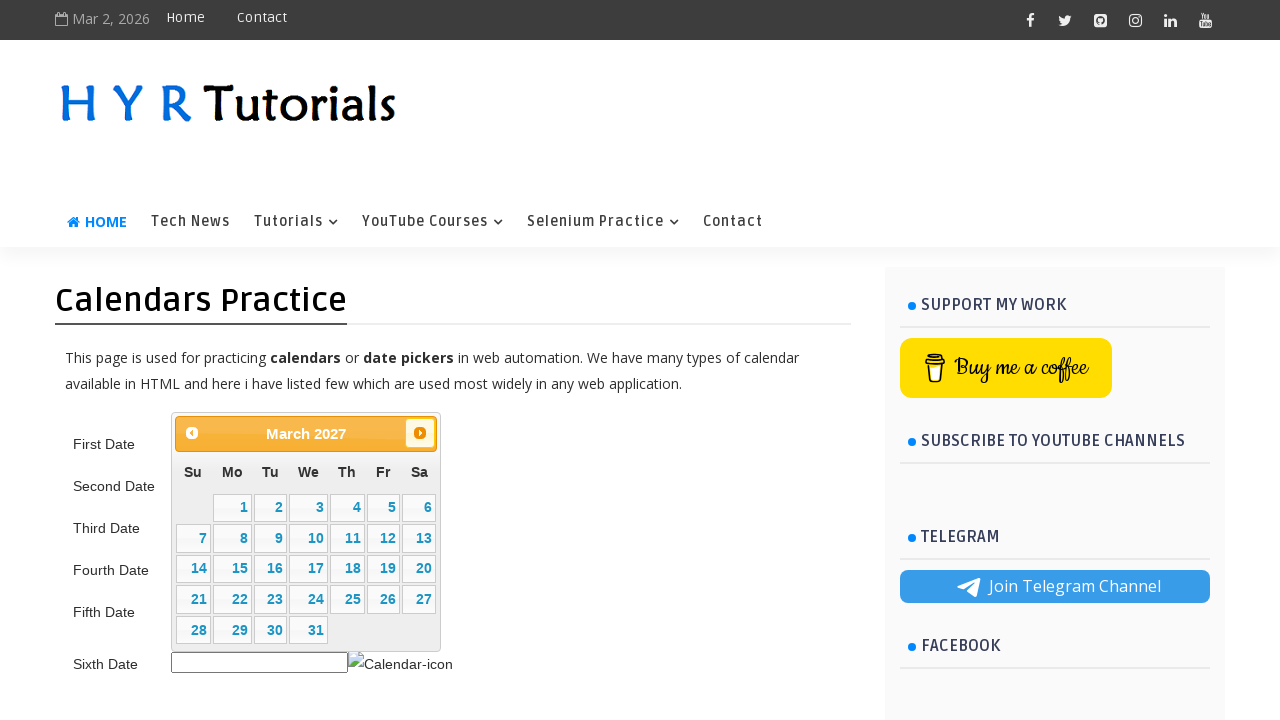

Clicked Next button to navigate calendar (current month: April, current year: 2027) at (420, 433) on internal:text="Next"i
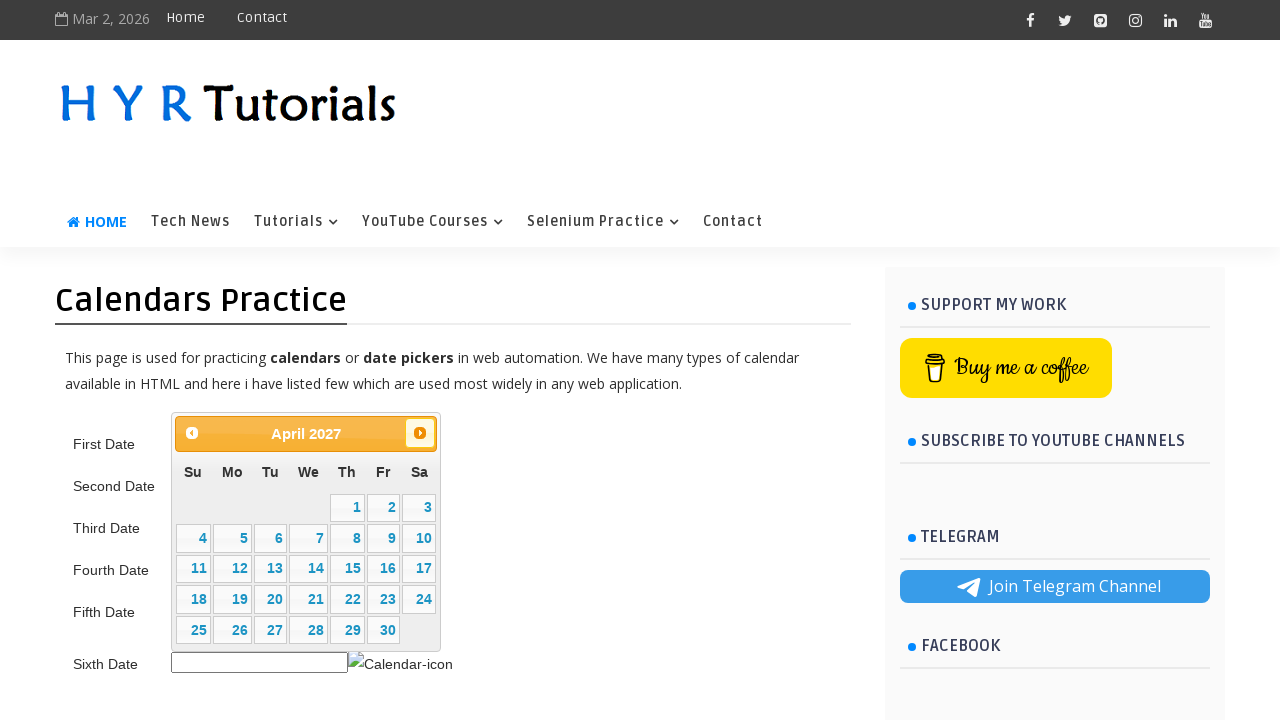

Clicked Next button to navigate calendar (current month: May, current year: 2027) at (420, 433) on internal:text="Next"i
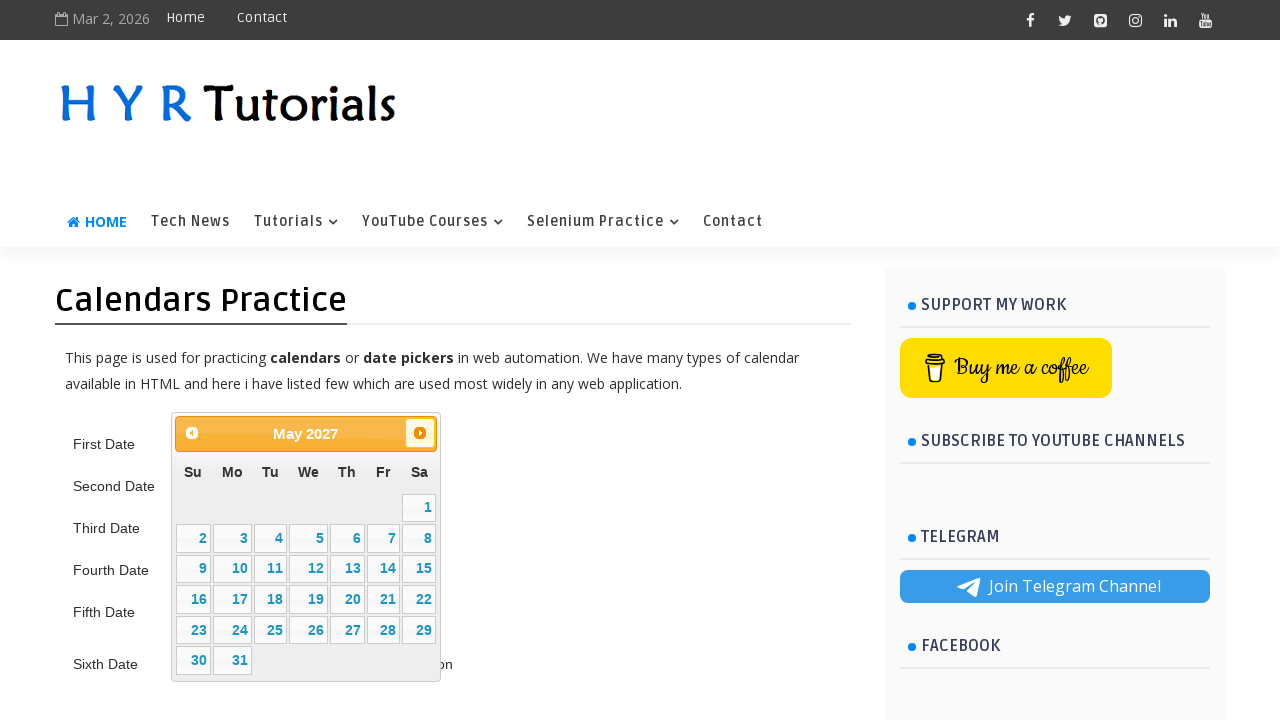

Clicked on date 25 to select May 25, 2027 at (270, 630) on internal:role=cell[name="25"s]
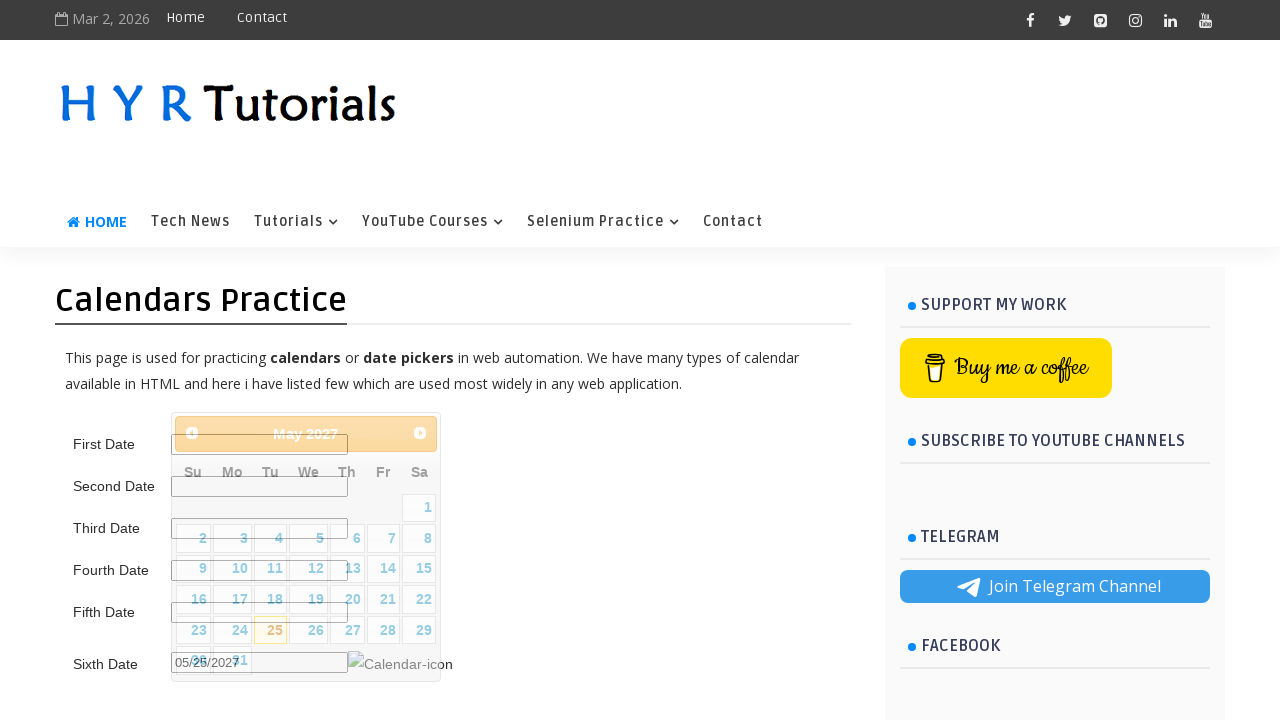

Waited 3 seconds for calendar selection to complete
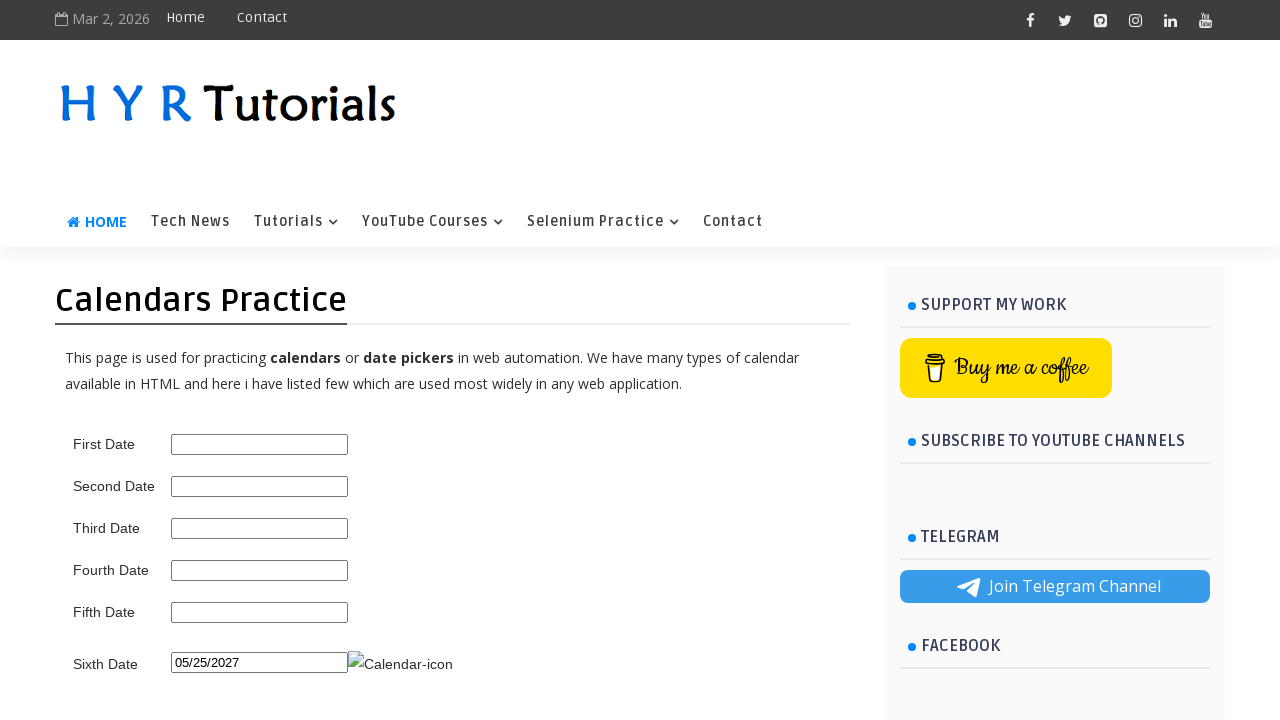

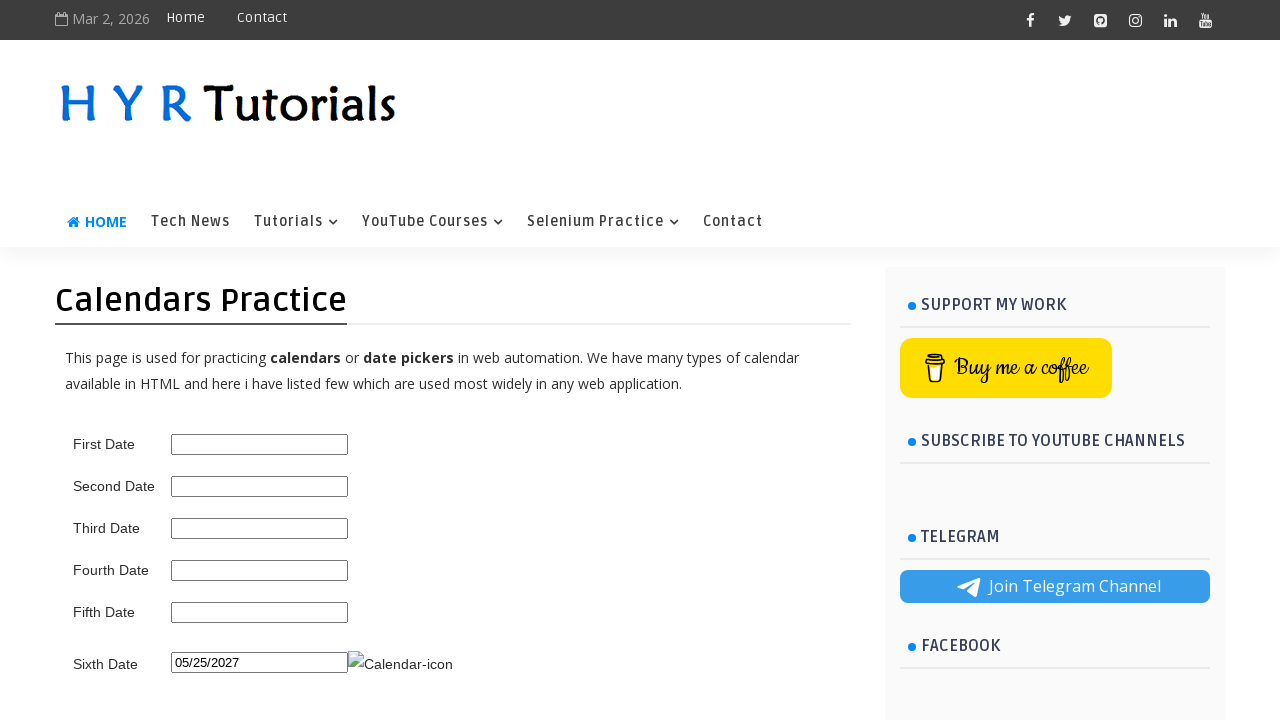